Tests interaction with form elements on a practice site by selecting a checkbox (Bicycle) and clicking a radio button (Magazines)

Starting URL: https://chandanachaitanya.github.io/selenium-practice-site/

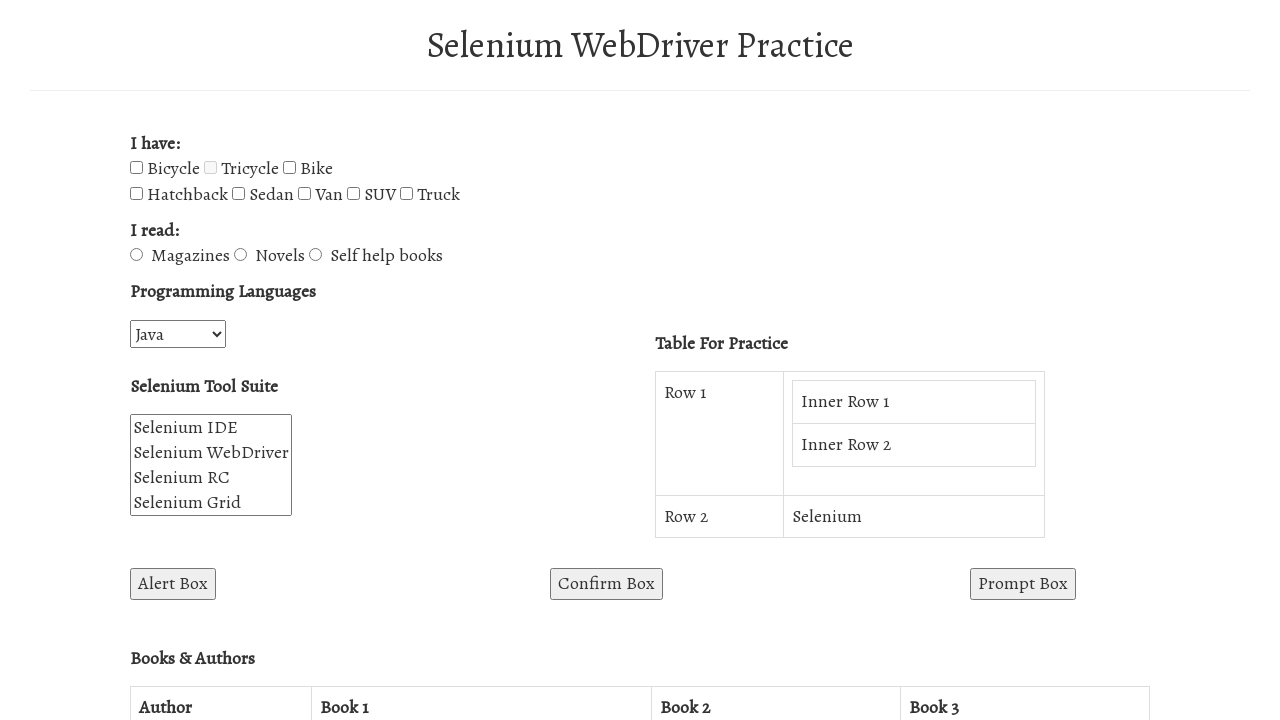

Navigated to selenium practice site
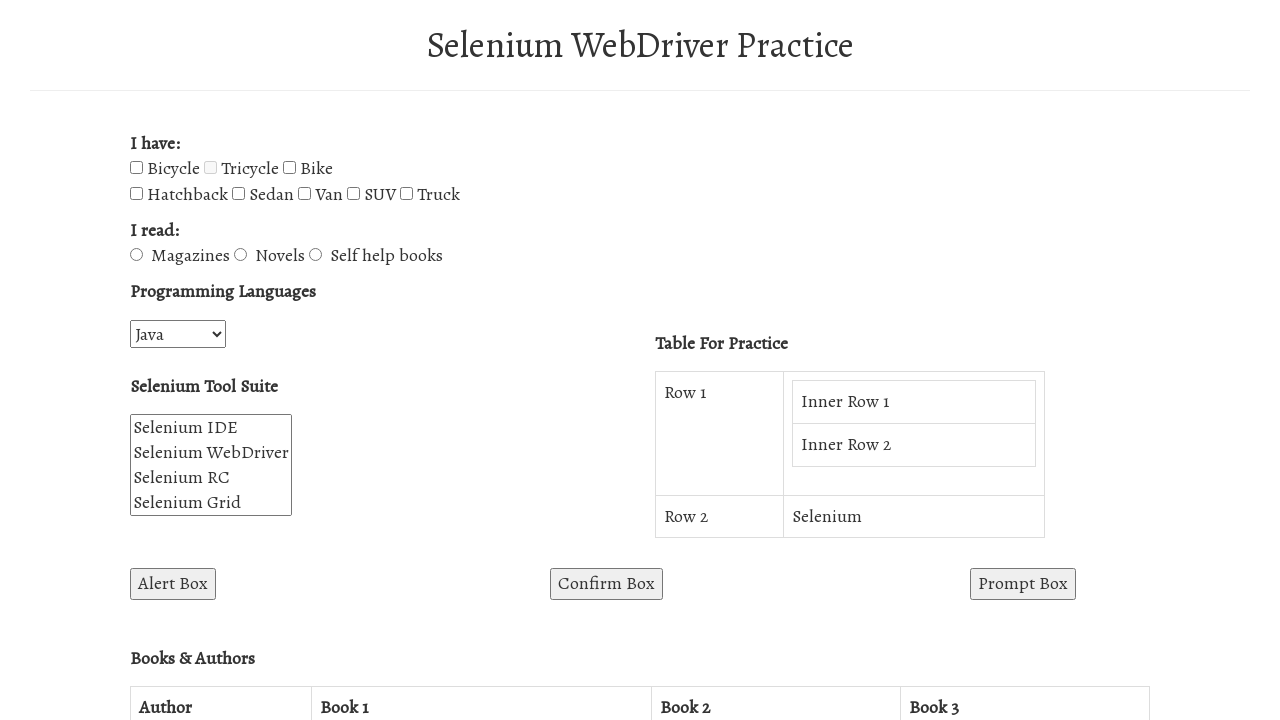

Selected Bicycle checkbox at (136, 168) on input[name='vehicle1']
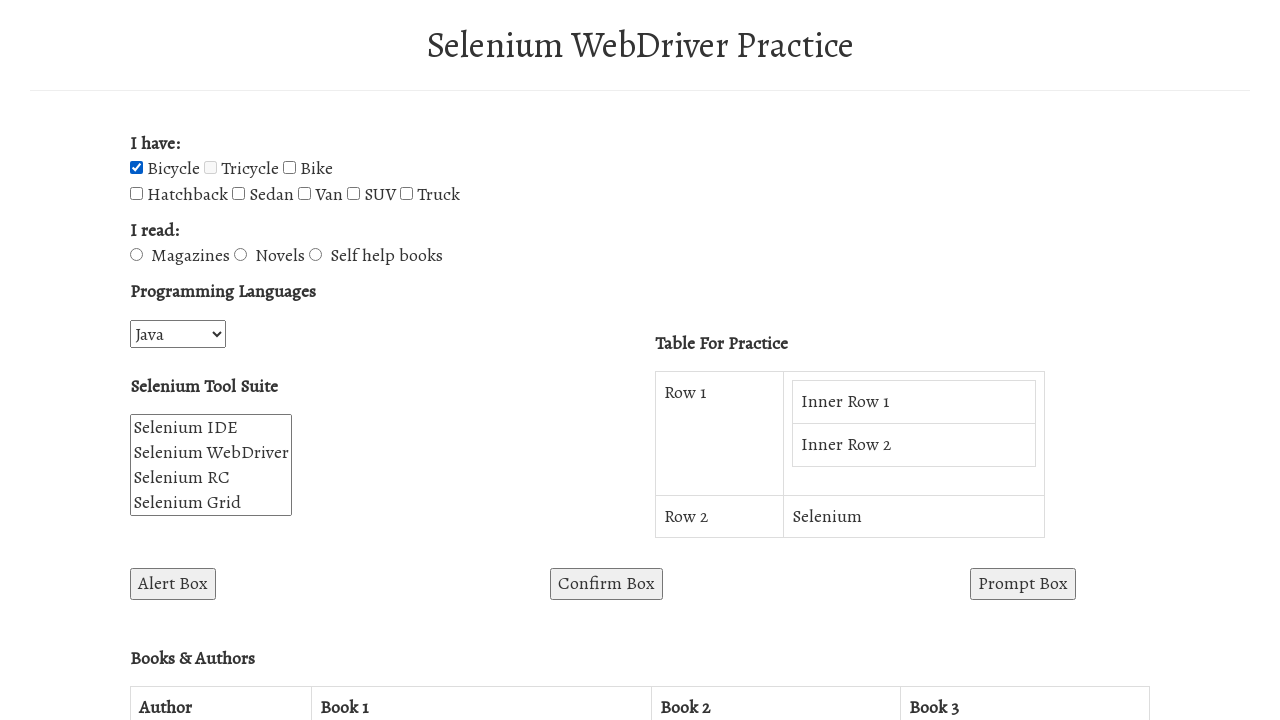

Clicked Magazines radio button at (136, 255) on input[value='Magazines']
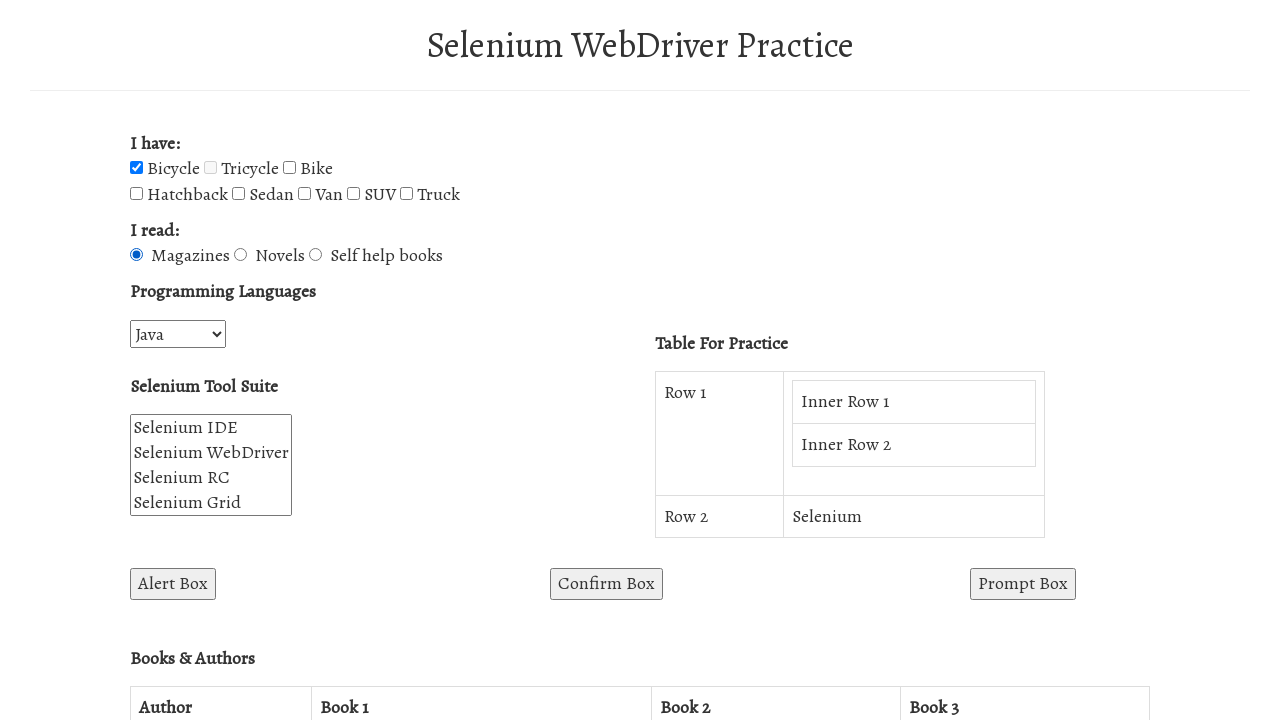

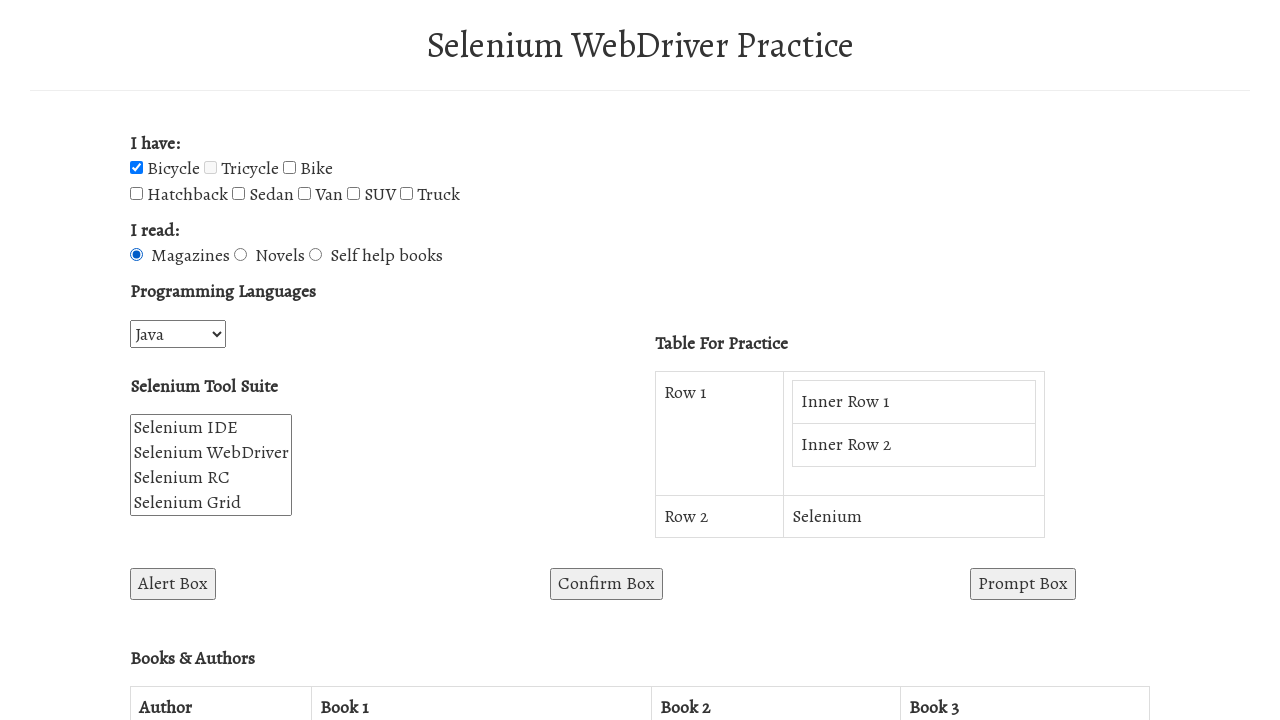